Tests a registration form by filling in first name, last name, and email fields, then submitting and verifying the success message

Starting URL: http://suninjuly.github.io/registration1.html

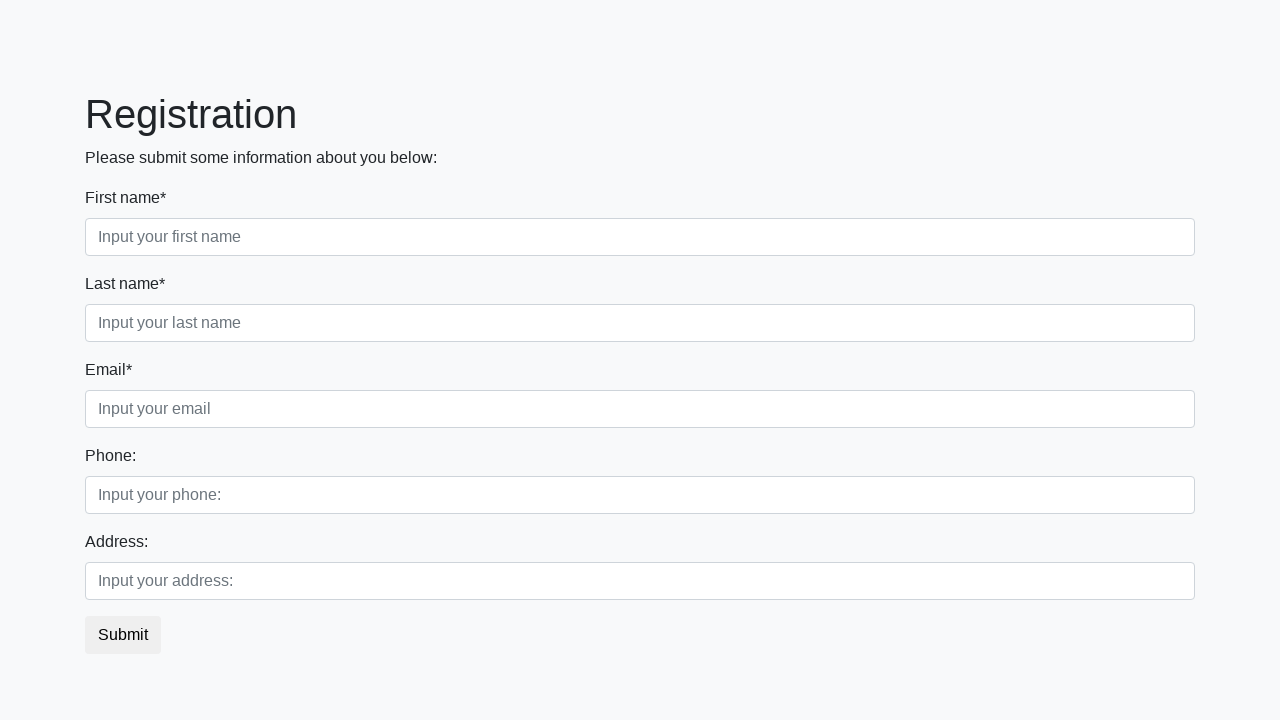

Filled first name field with 'Ruslan' on .form-control.first:required
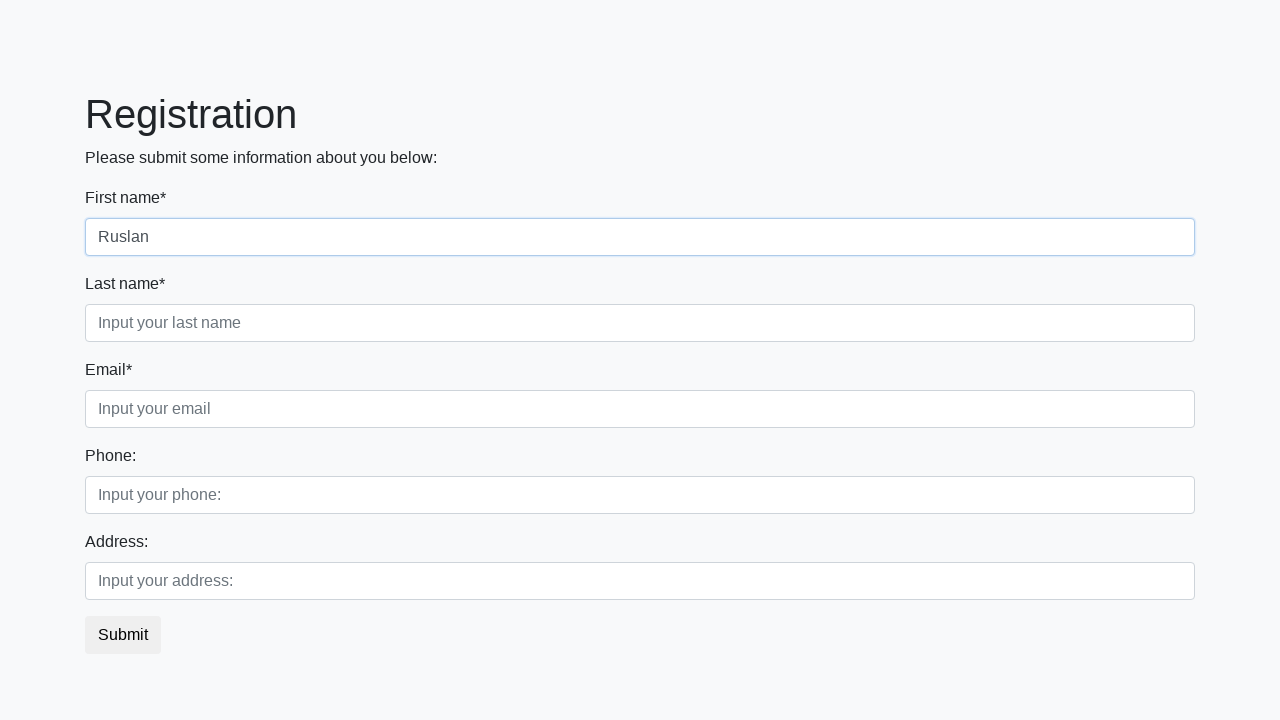

Filled last name field with 'Muffin' on .form-control.second:required
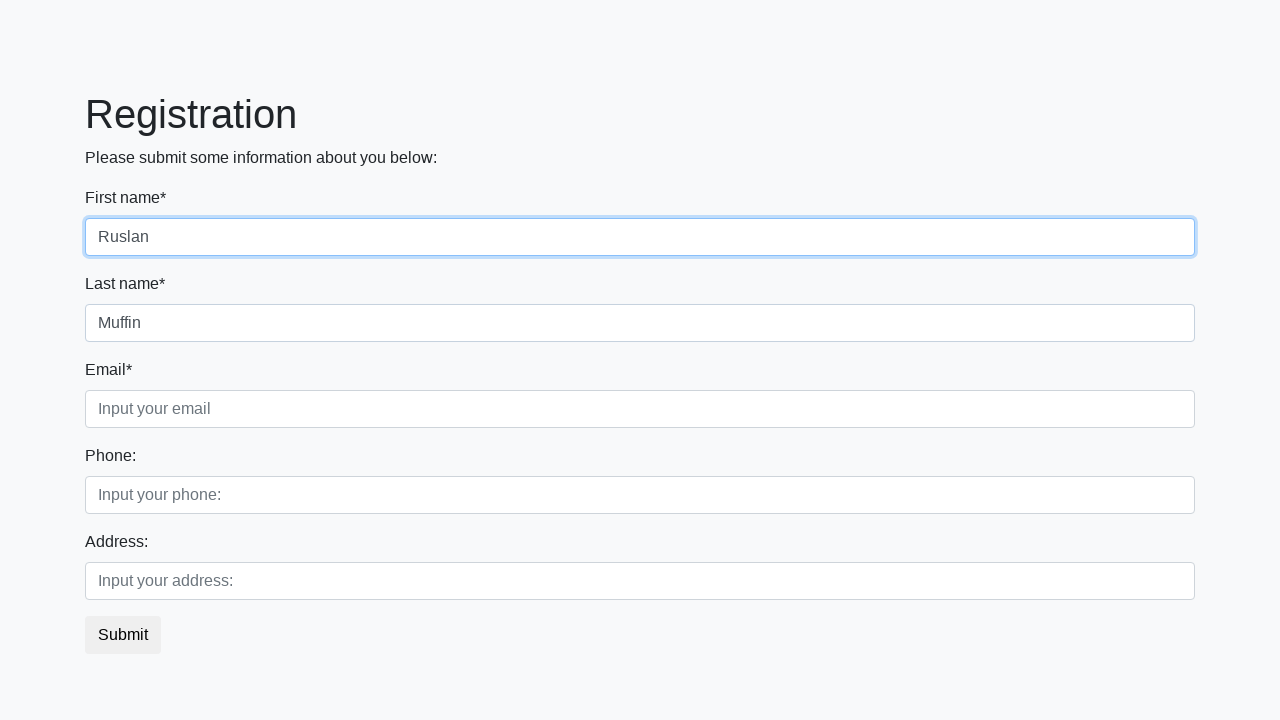

Filled email field with 'test@mail.ru' on .form-control.third:required
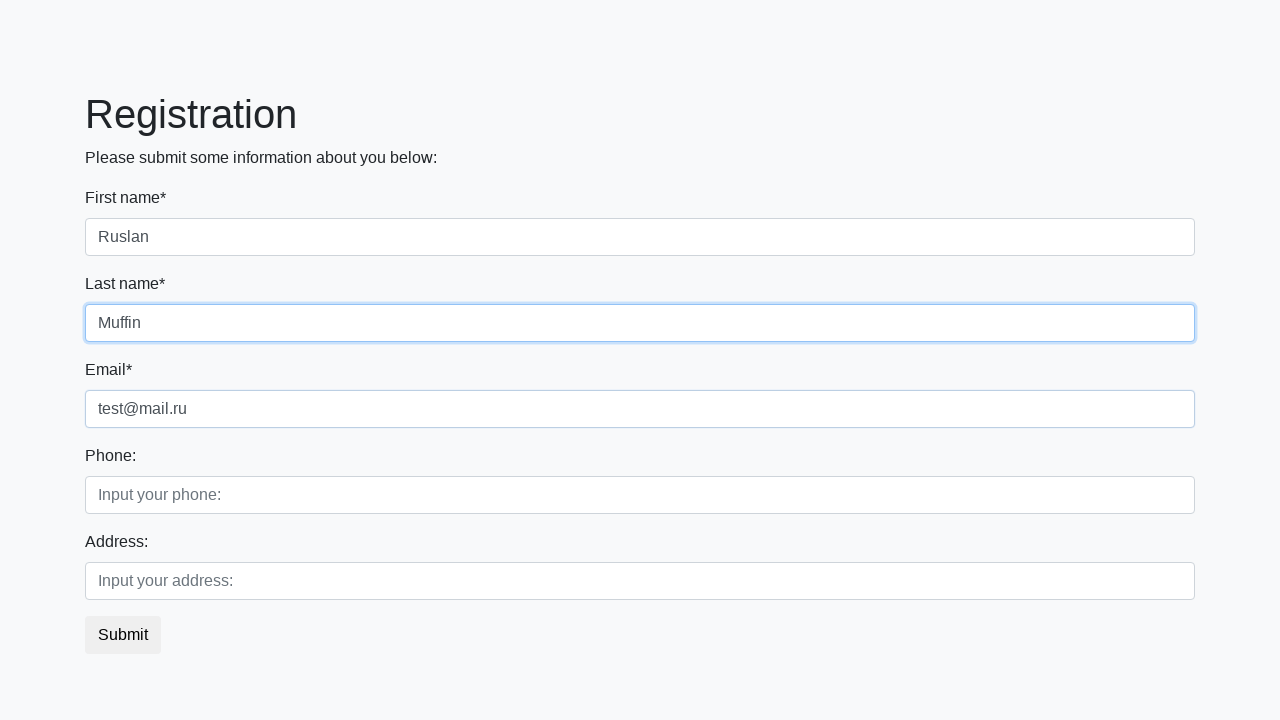

Clicked submit button to register at (123, 635) on button.btn
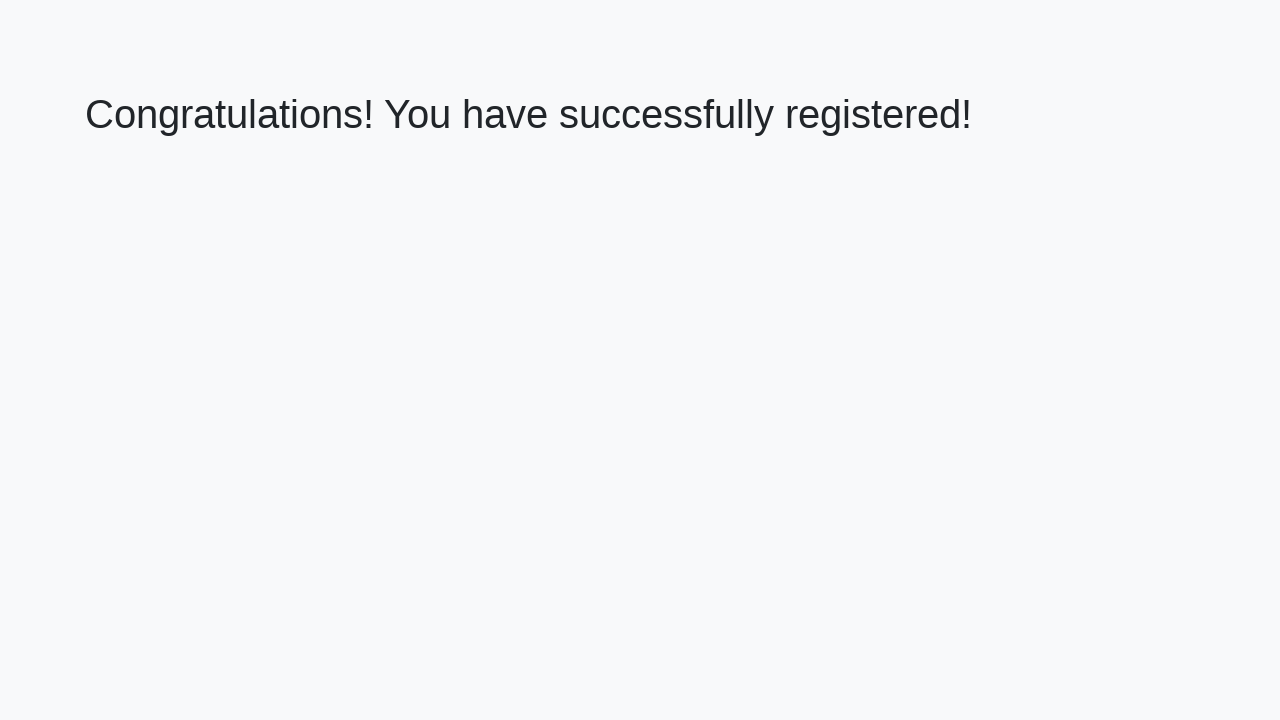

Success page loaded with h1 element
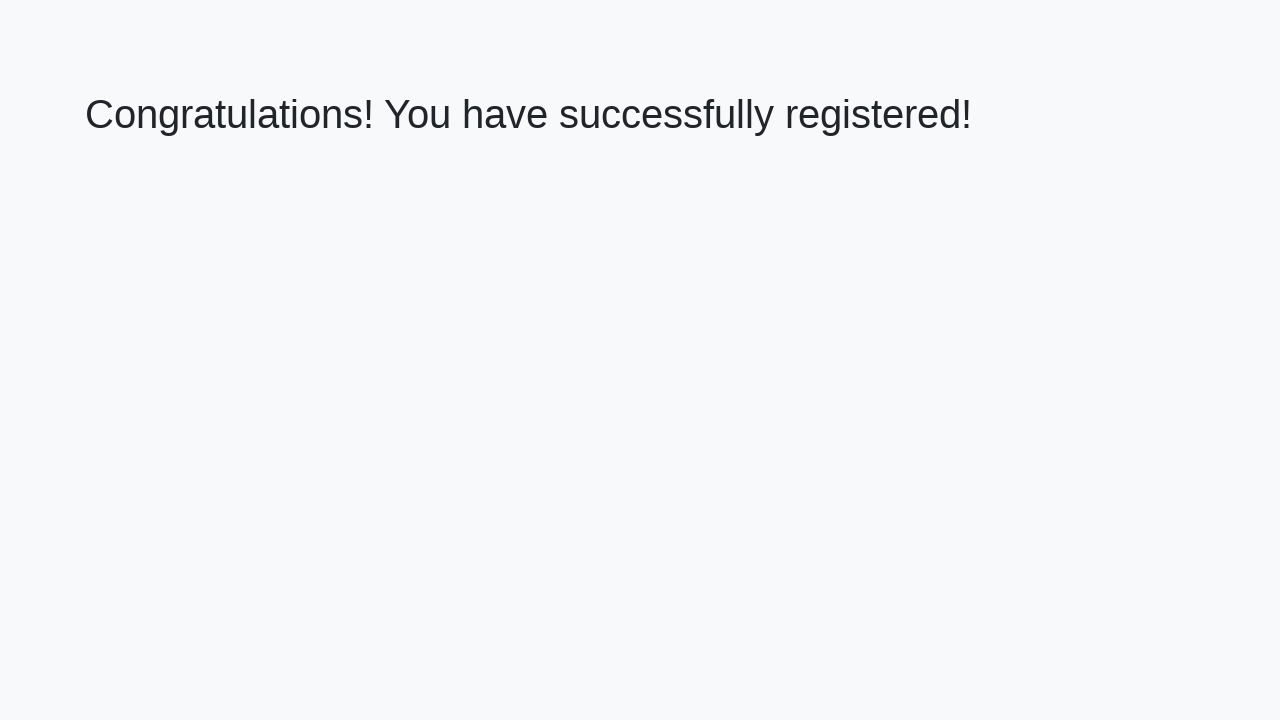

Retrieved success message: 'Congratulations! You have successfully registered!'
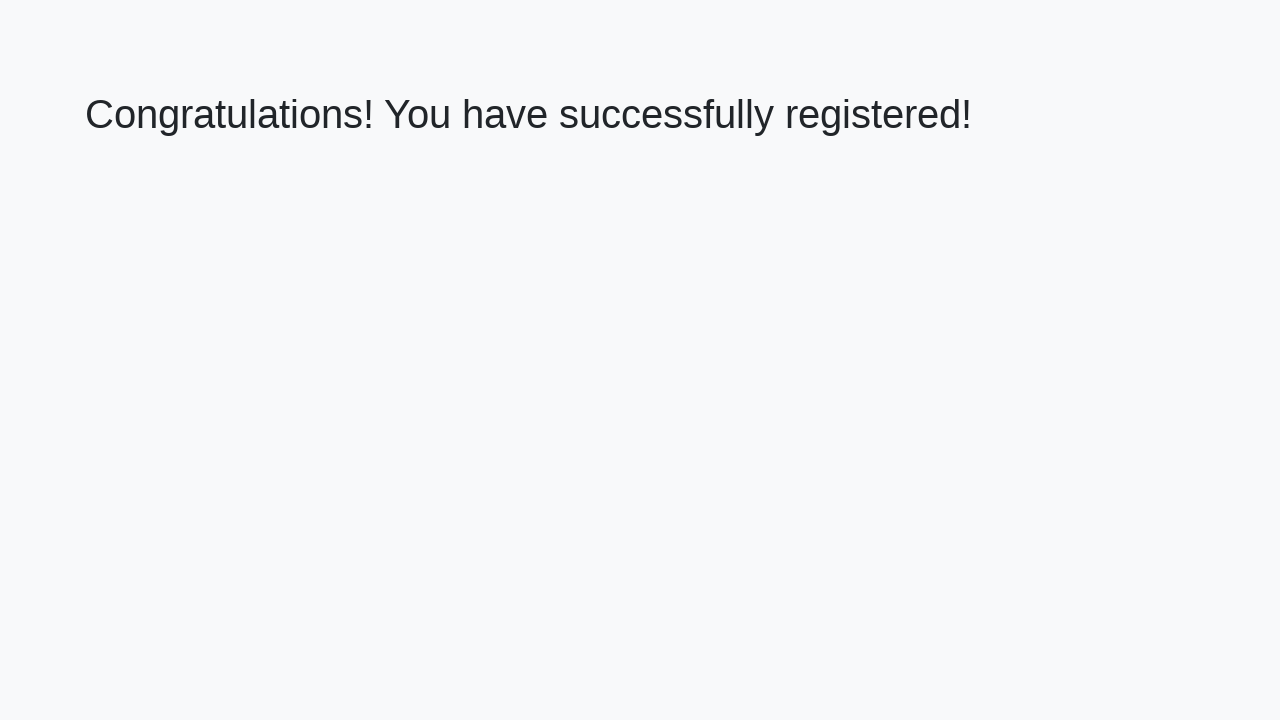

Verified success message matches expected text
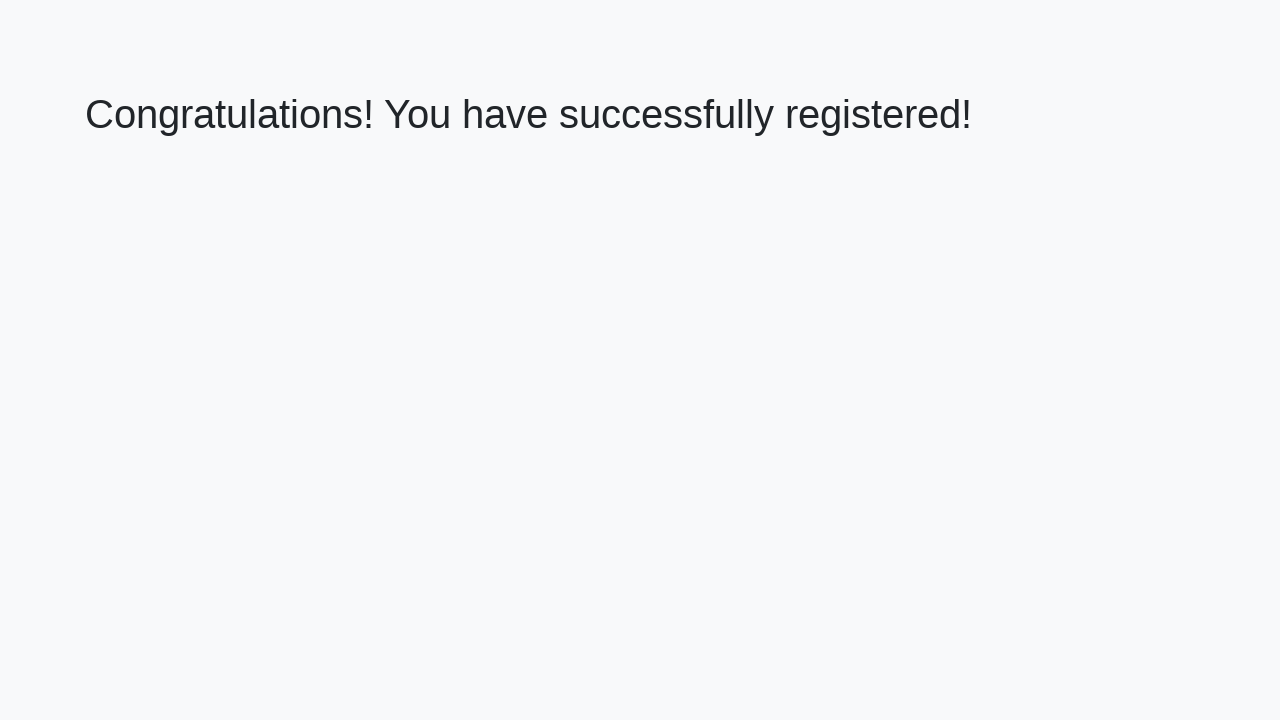

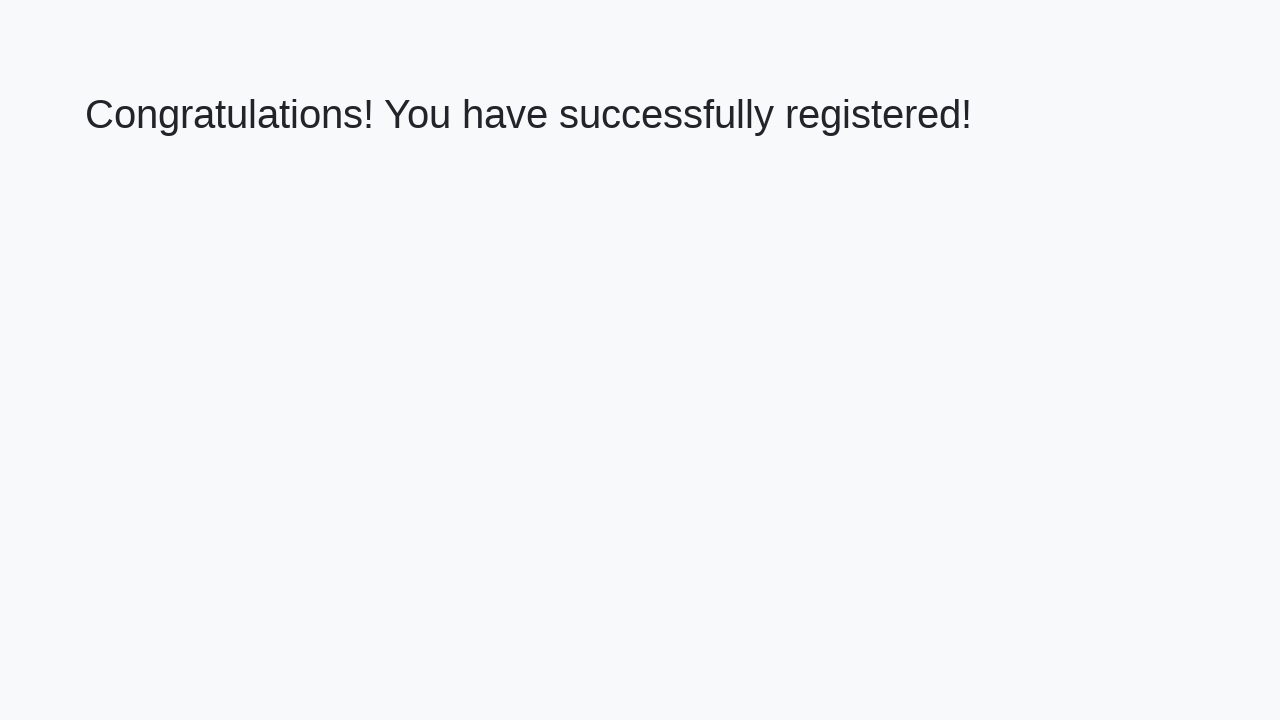